Opens the Calculator.net age calculator page and clicks on a calendar icon to open a date picker

Starting URL: https://www.calculator.net/age-calculator.html

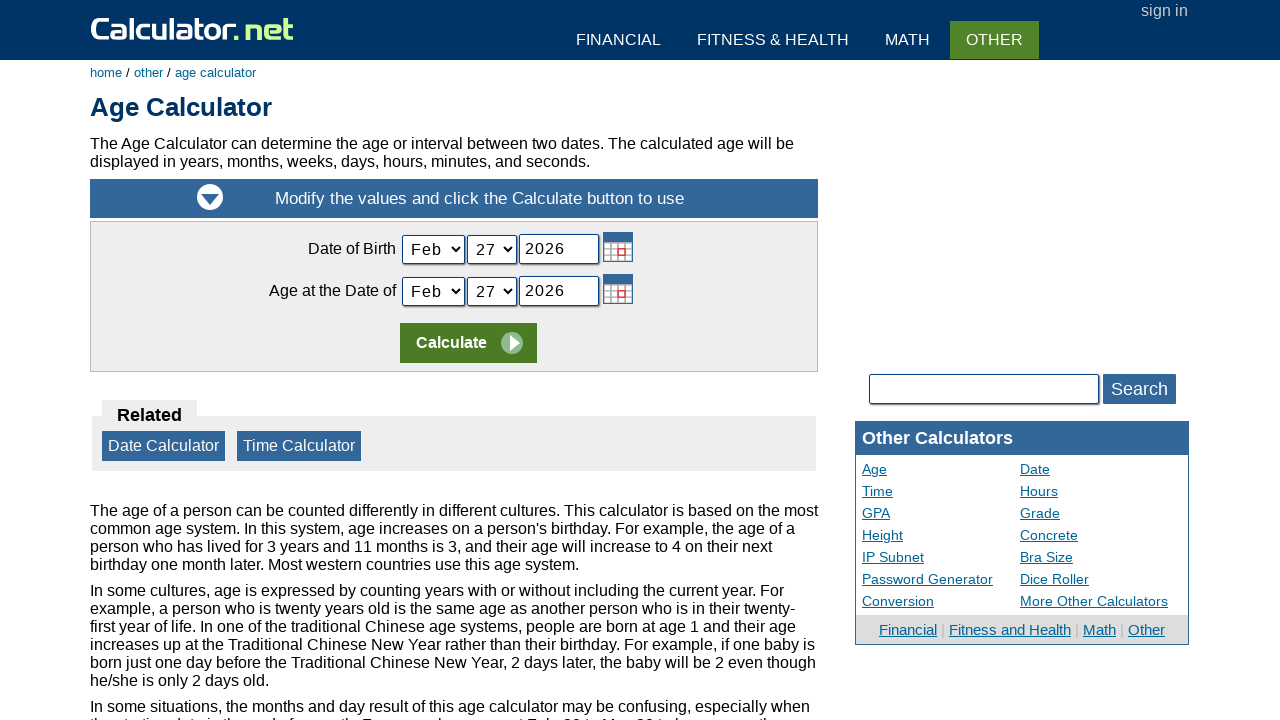

Navigated to Calculator.net age calculator page
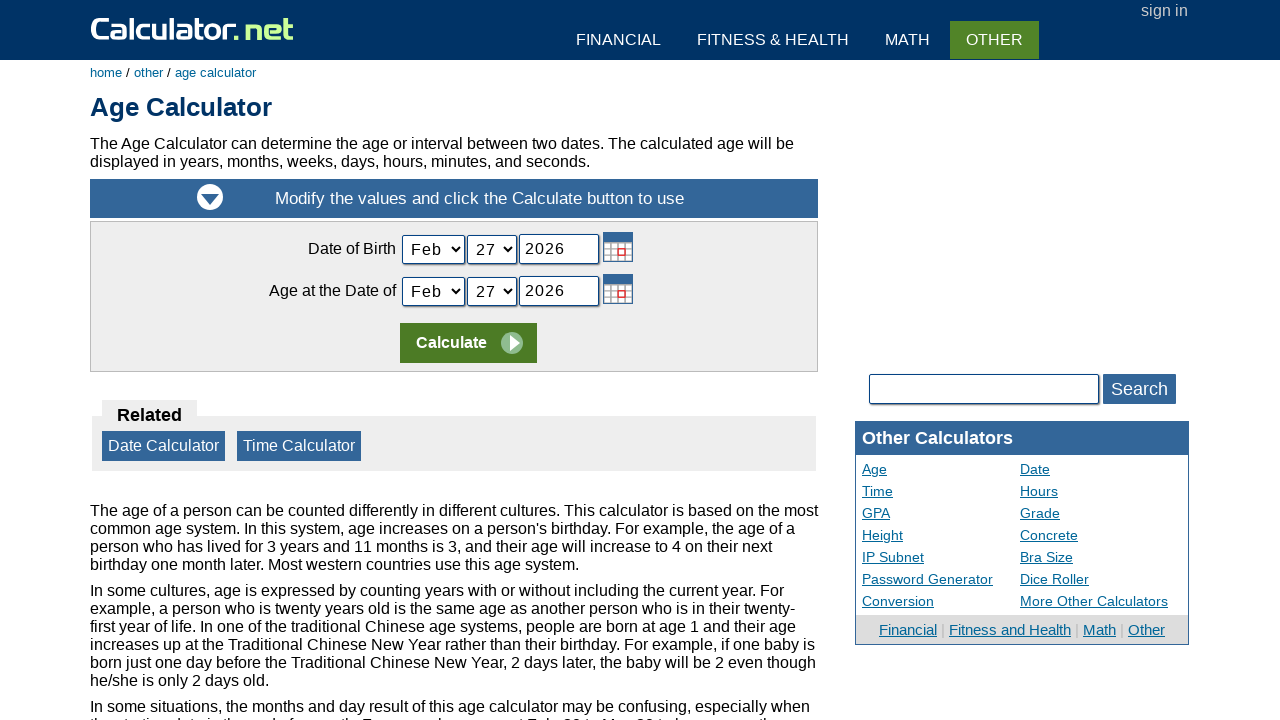

Clicked on calendar icon to open date picker at (617, 247) on a[id='today_ID_Link'] img[title='Calendar']
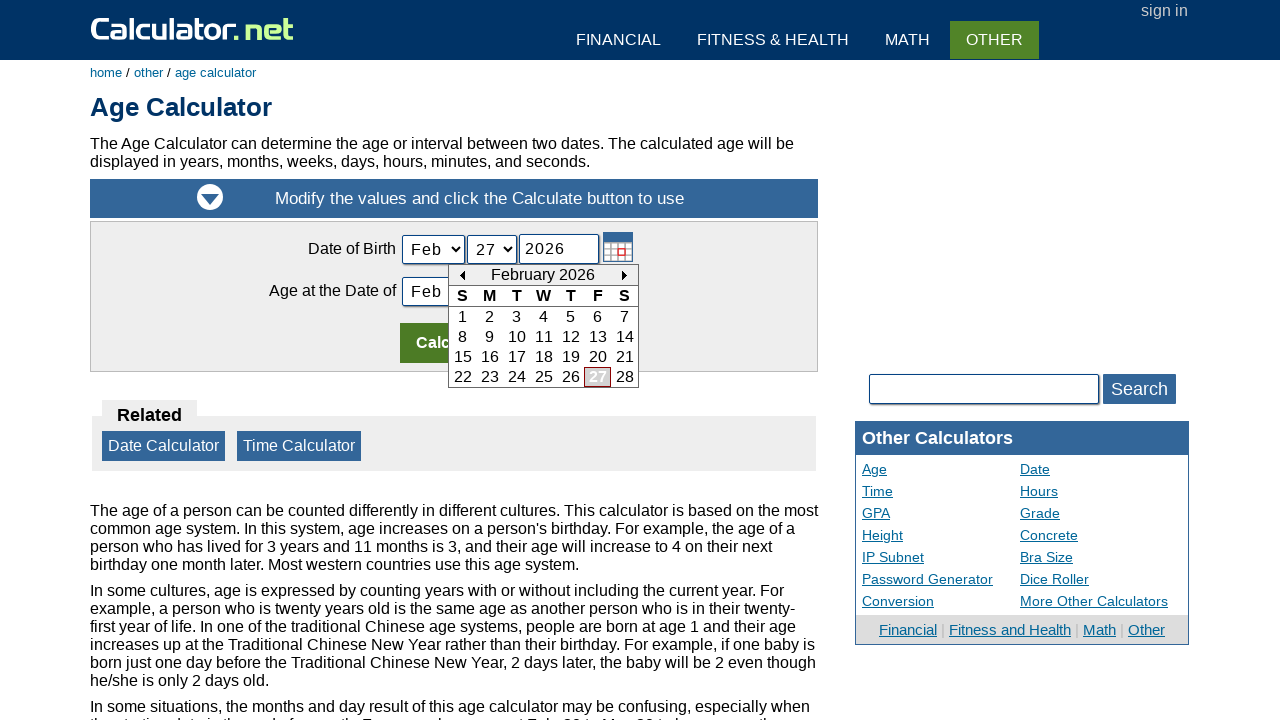

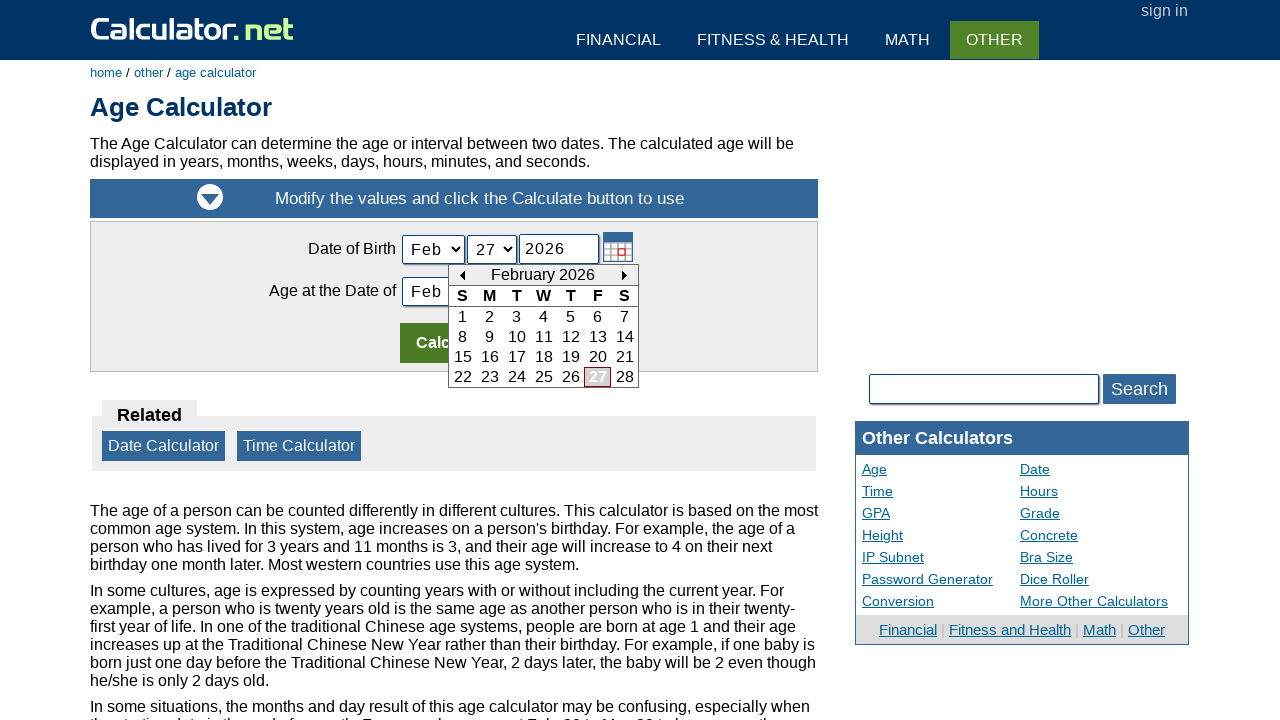